Tests show/hide functionality by verifying an input field is visible, then clicking hide button and verifying it becomes hidden

Starting URL: https://rahulshettyacademy.com/AutomationPractice/

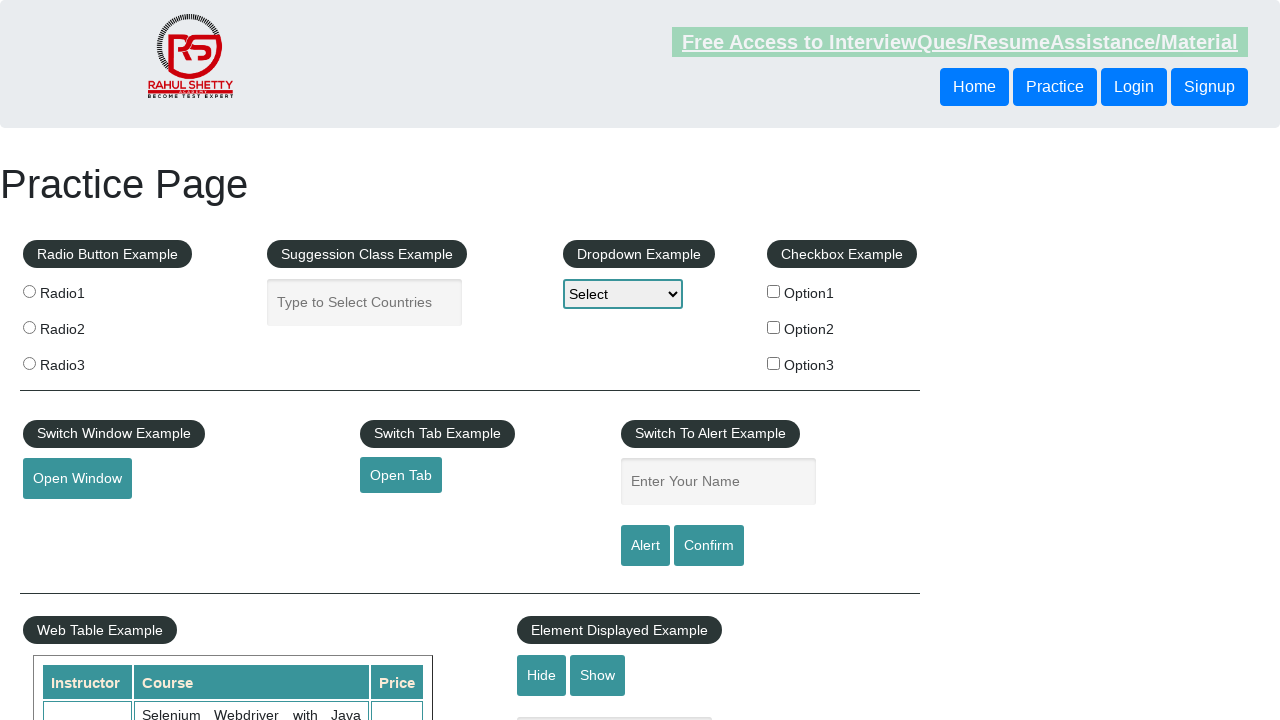

Verified that Hide/Show Example input field is initially visible
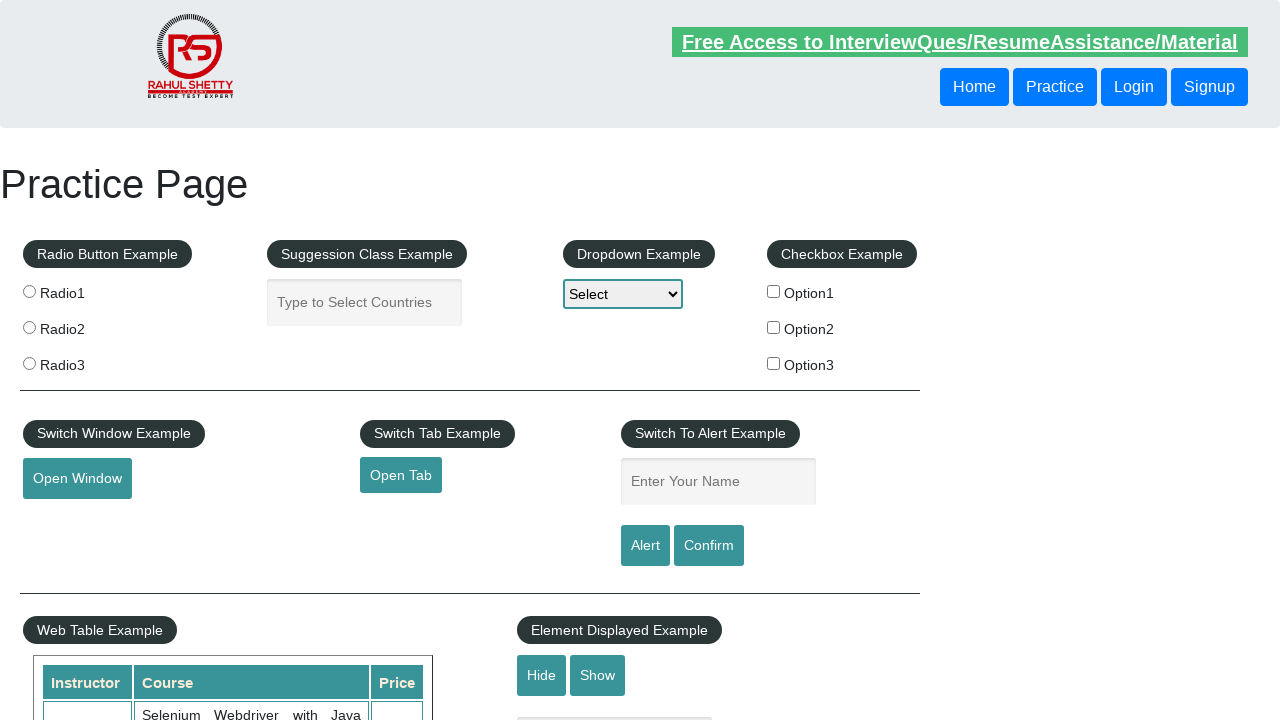

Clicked the Hide button to hide the input field at (542, 675) on #hide-textbox
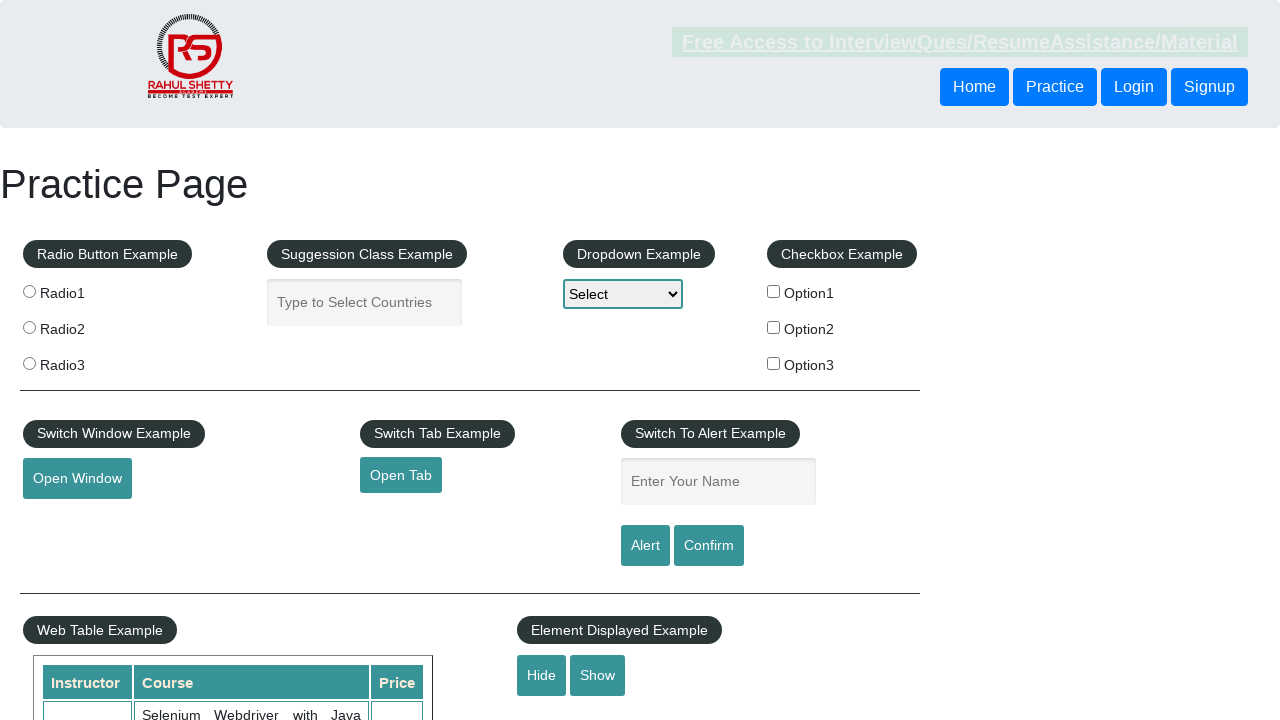

Verified that Hide/Show Example input field is now hidden
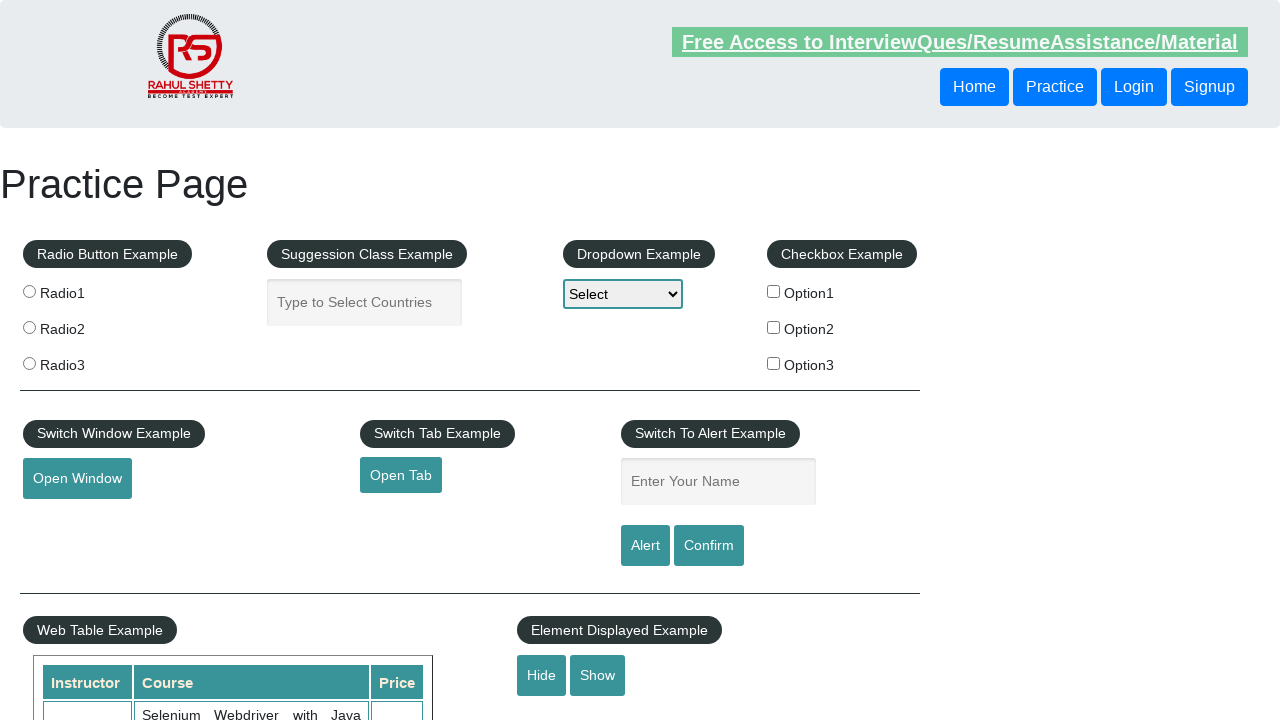

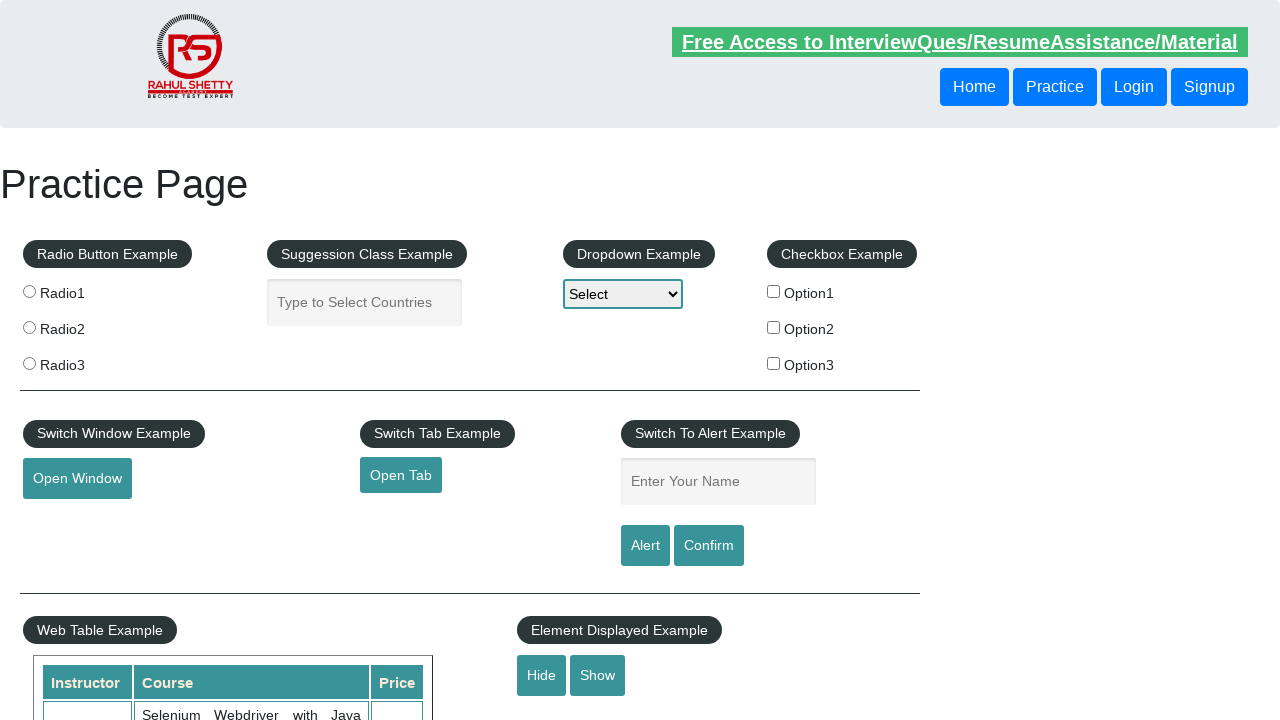